Navigates to a test automation practice website and locates the pagination element to verify its presence on the page.

Starting URL: https://testautomationpractice.blogspot.com/

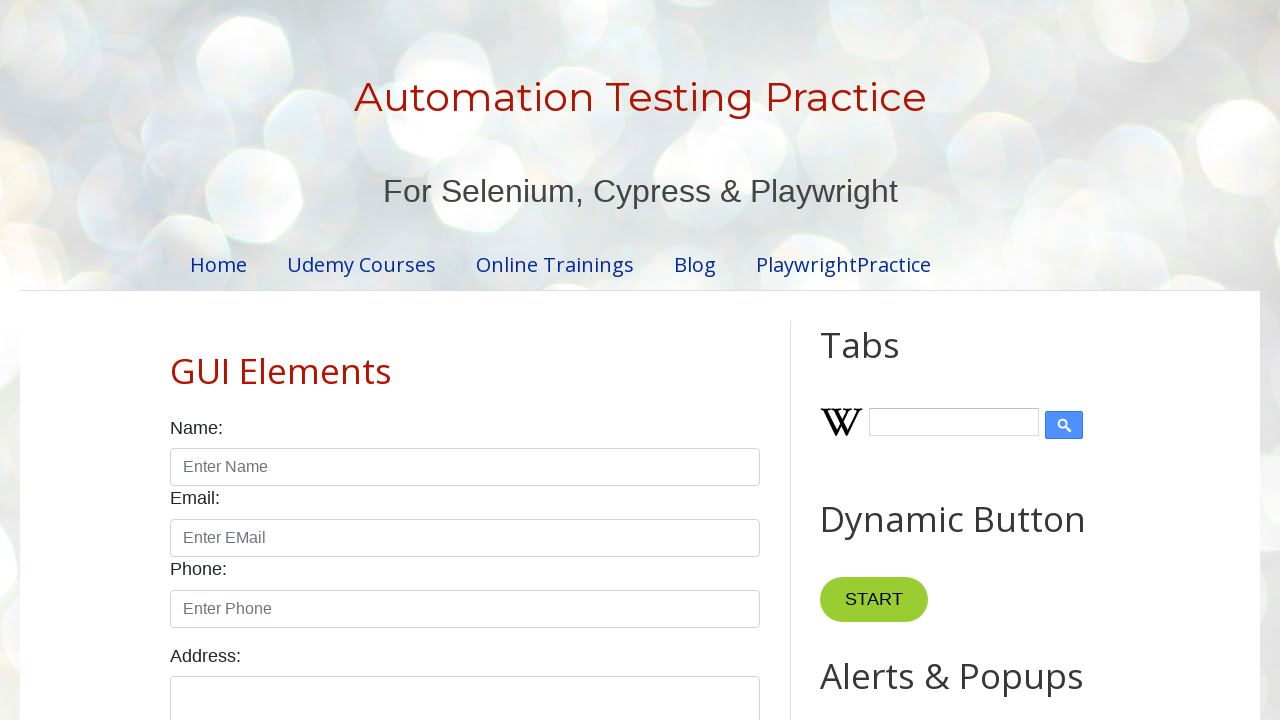

Navigated to test automation practice website
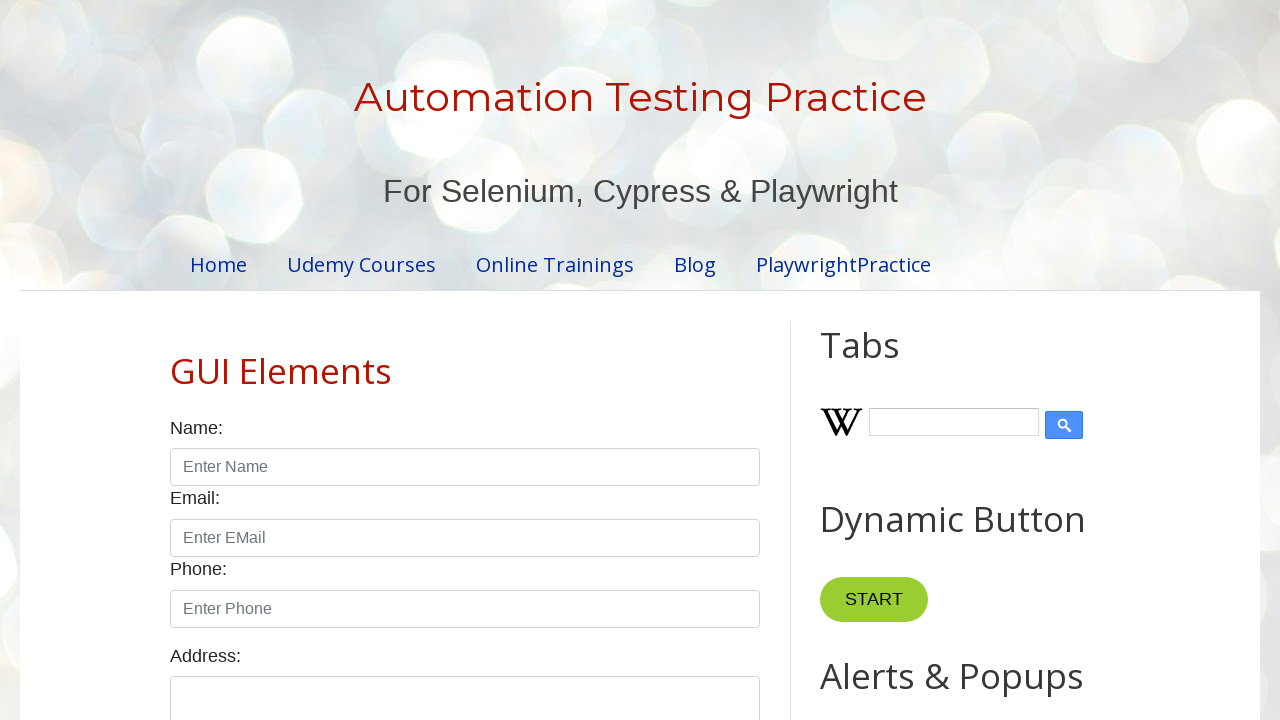

Located pagination element
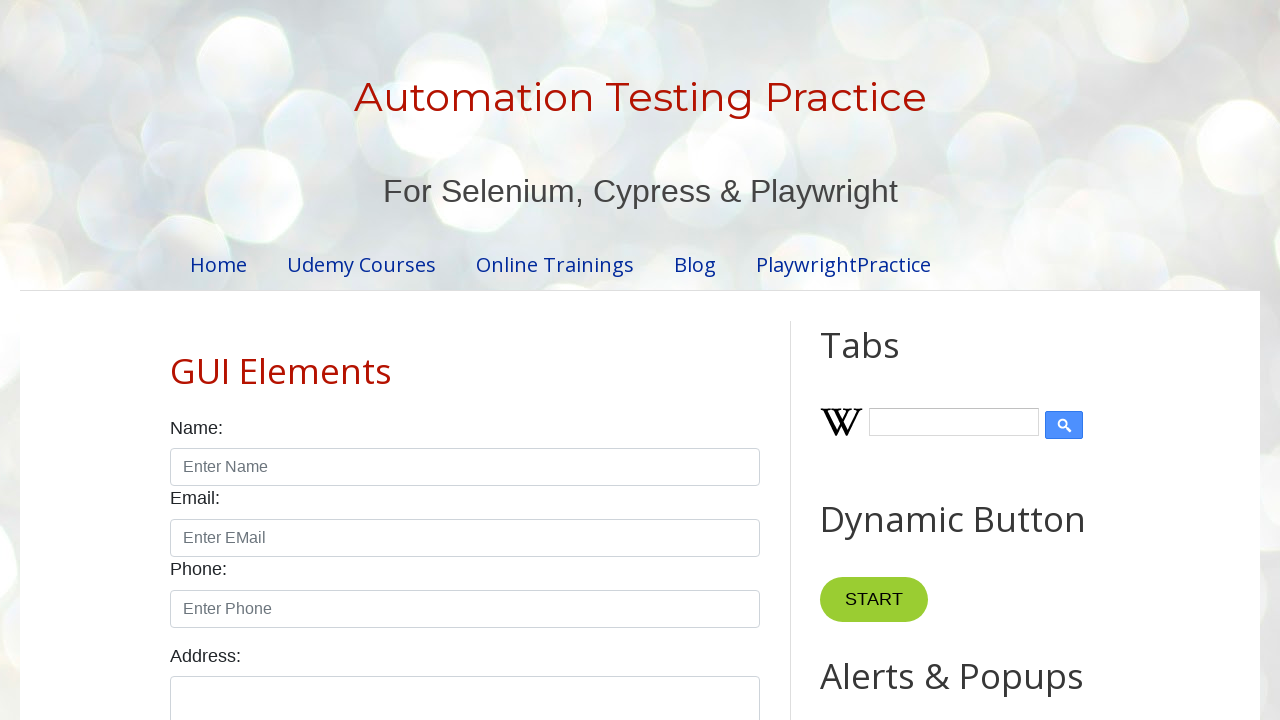

Verified pagination element is visible on the page
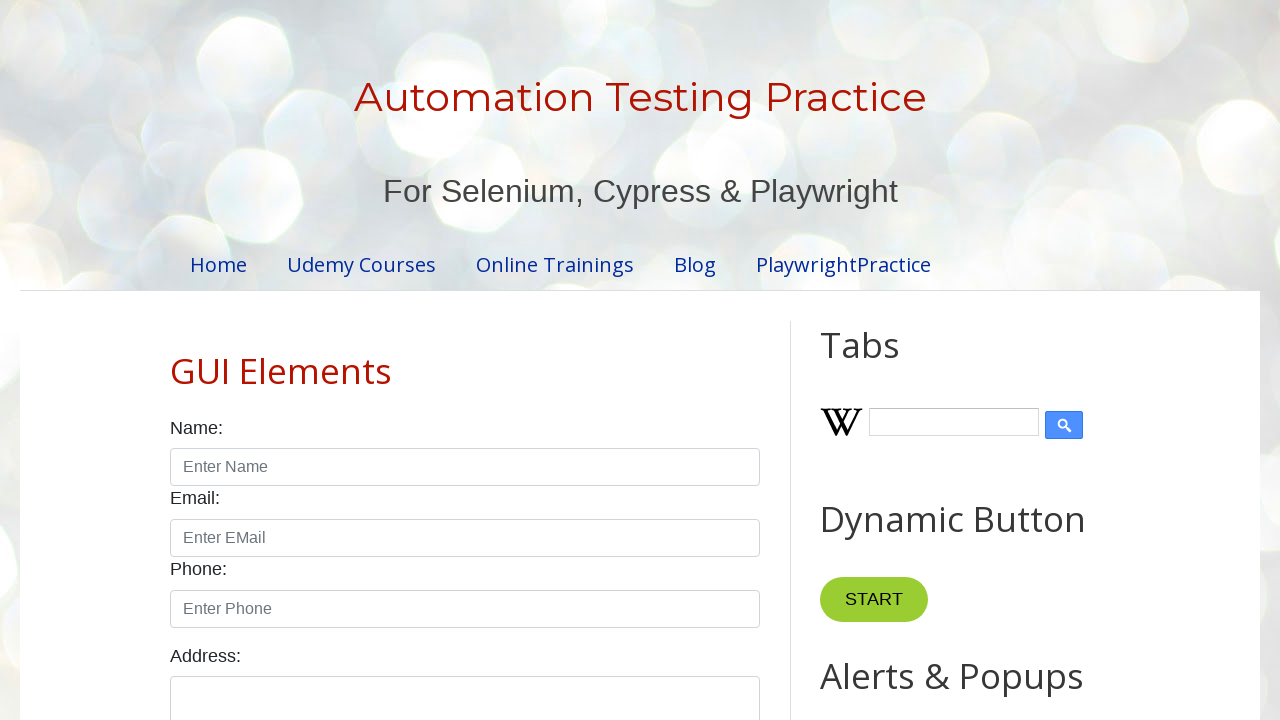

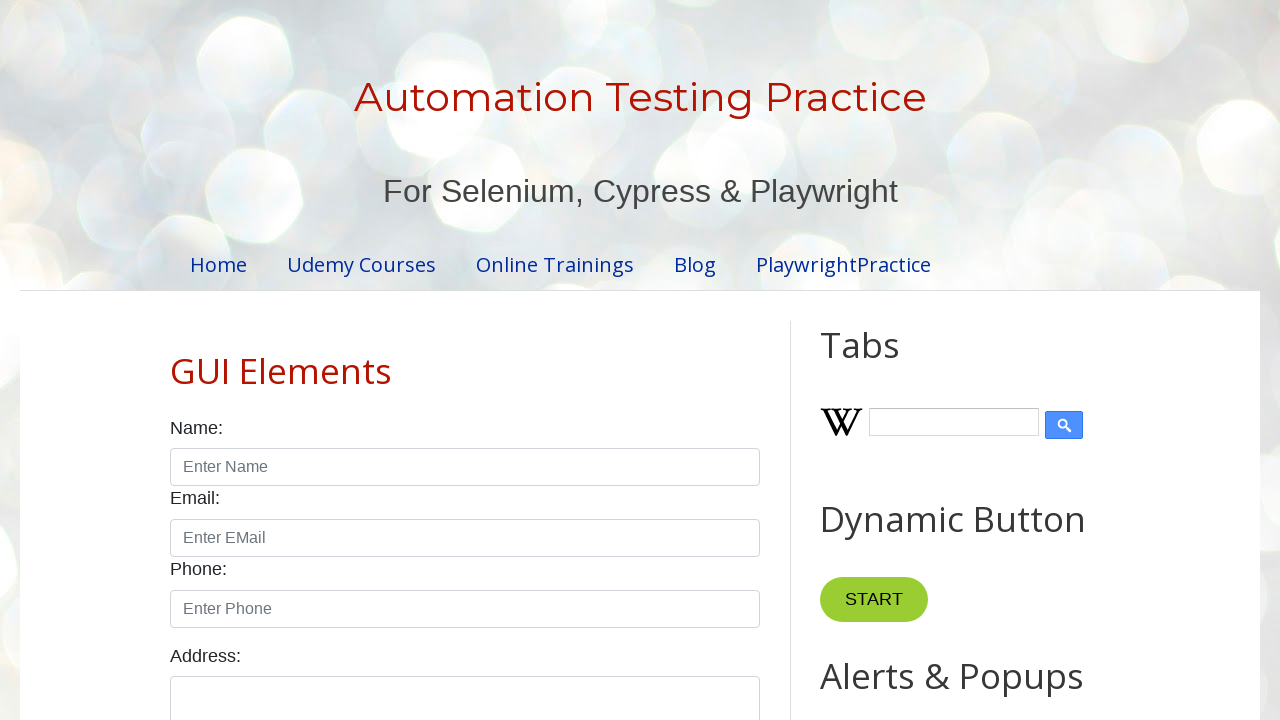